Tests confirm dialog handling by entering a name and clicking the confirm button

Starting URL: https://rahulshettyacademy.com/AutomationPractice/

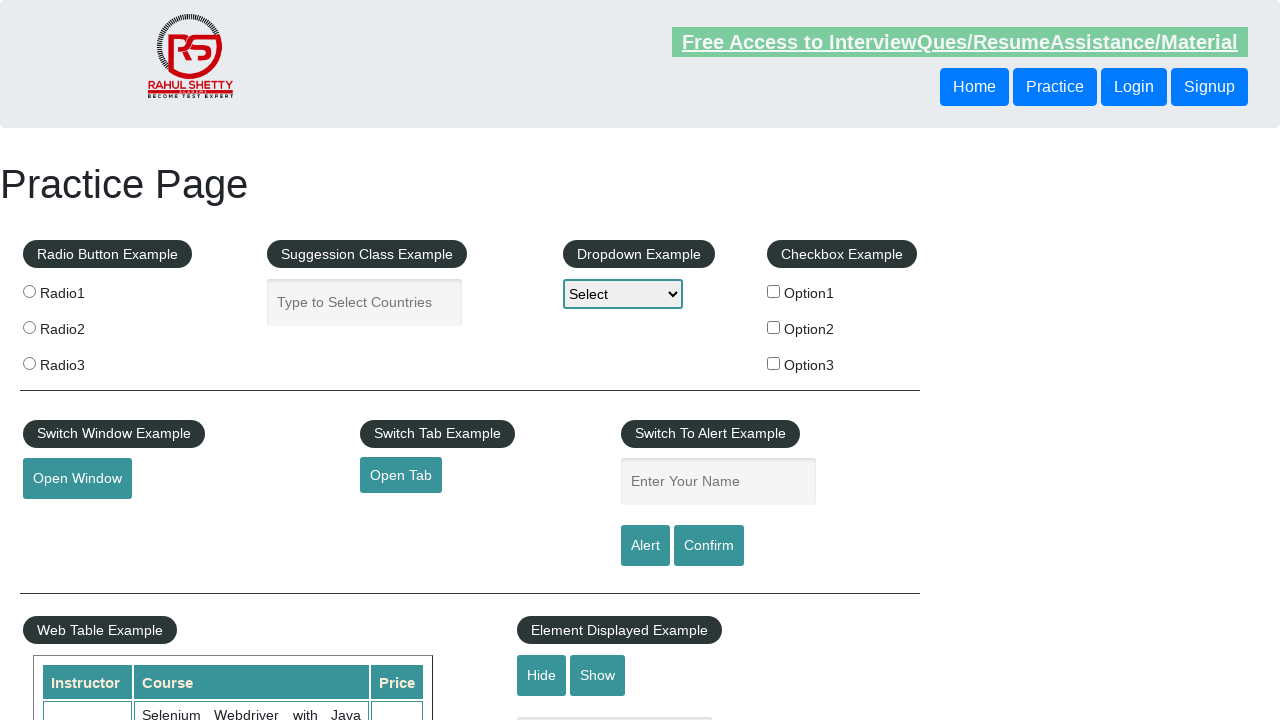

Set up dialog handler to accept confirm dialogs
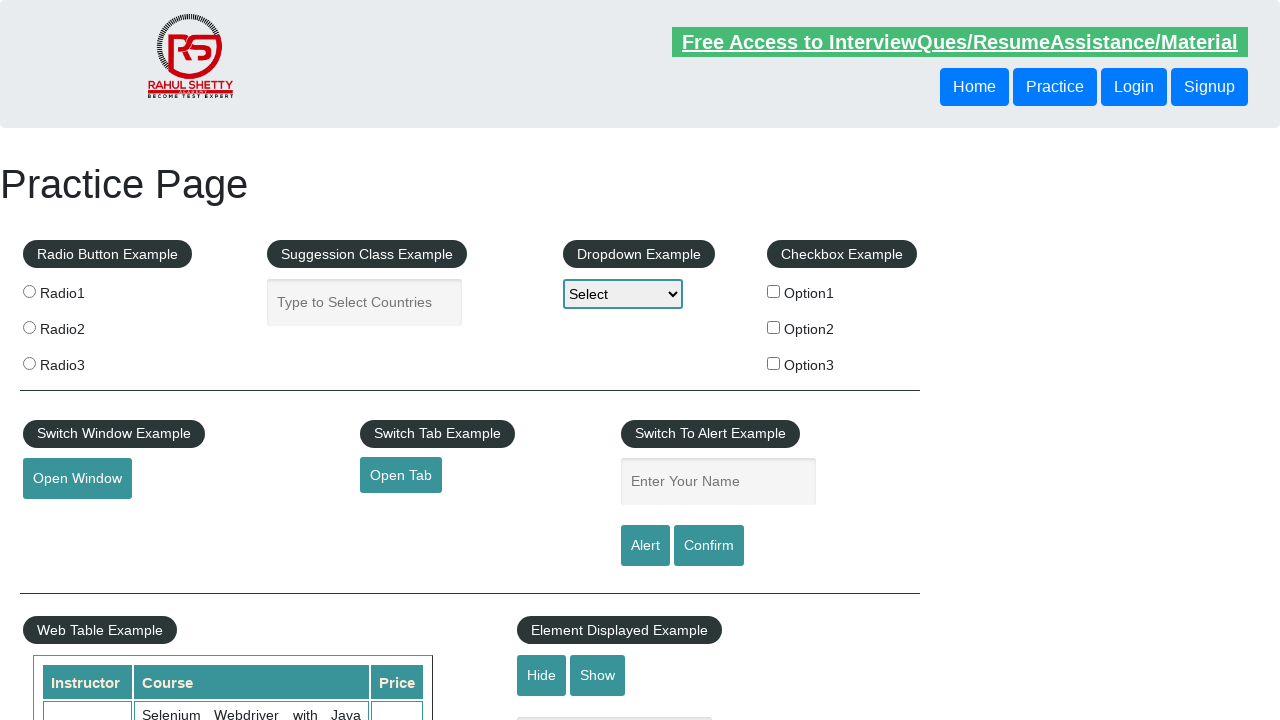

Filled name input field with 'Pankaj Shinde' on input#name
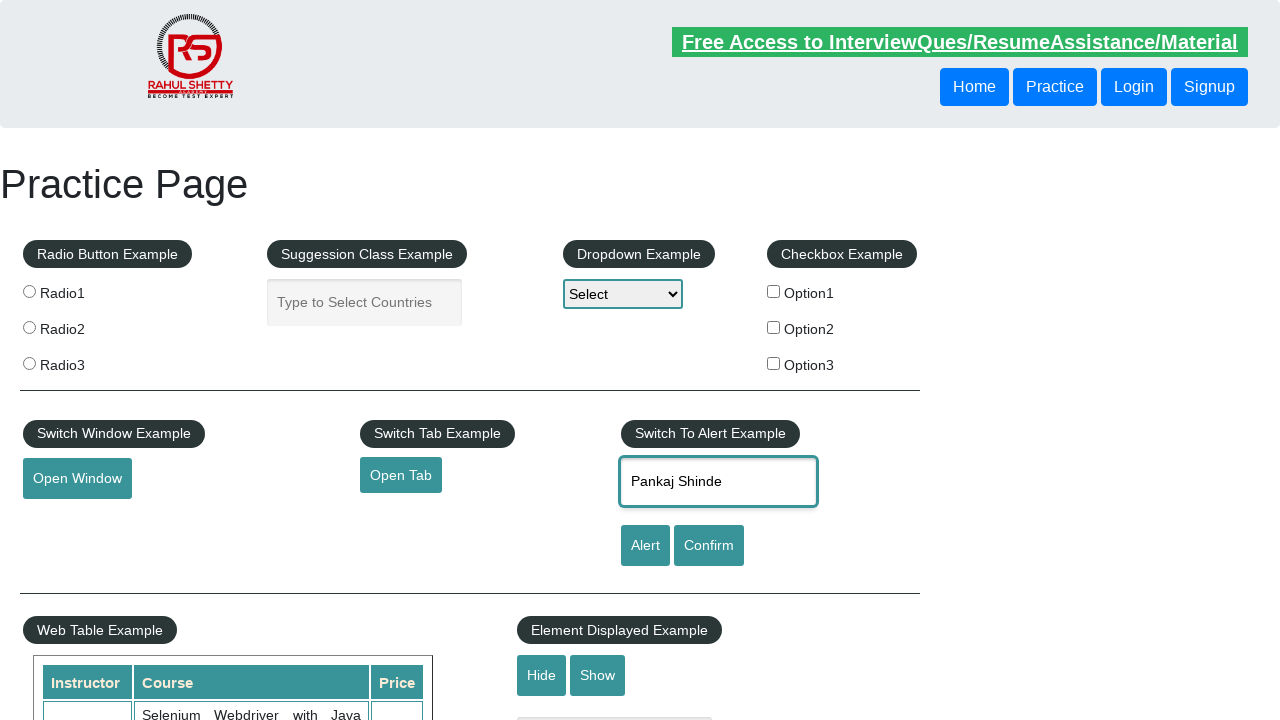

Clicked confirm button to trigger confirm dialog at (709, 546) on #confirmbtn
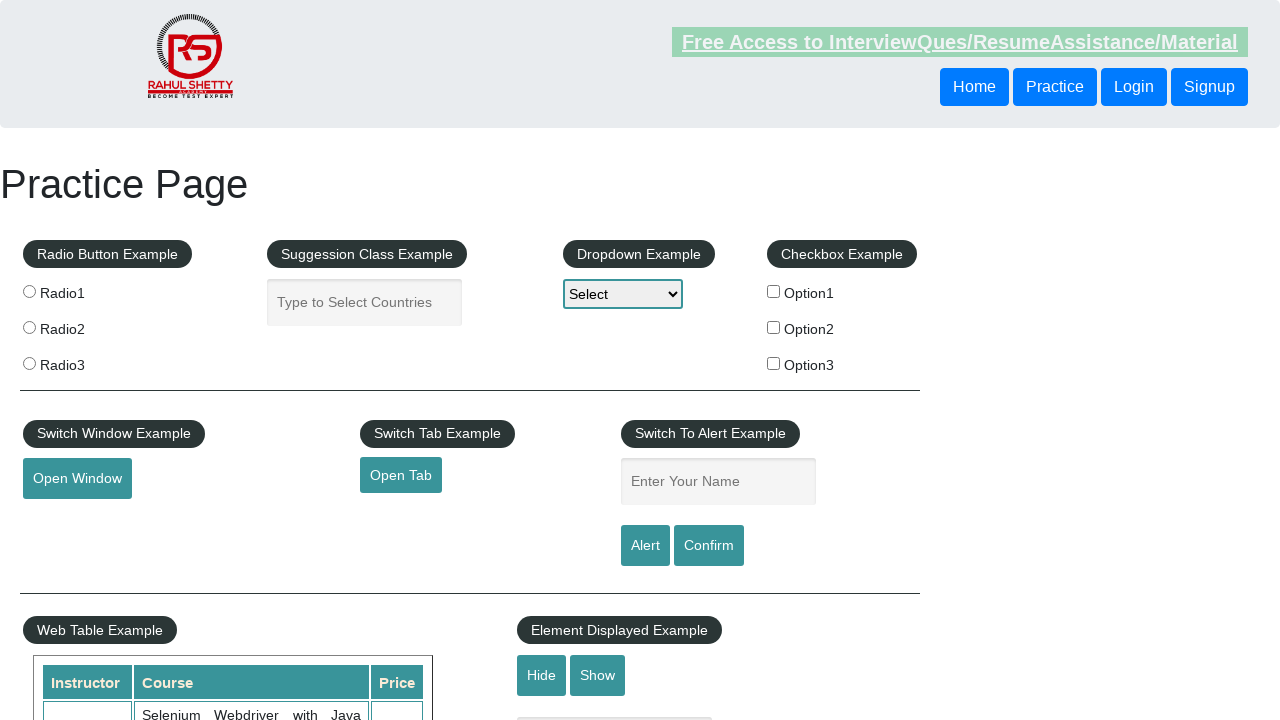

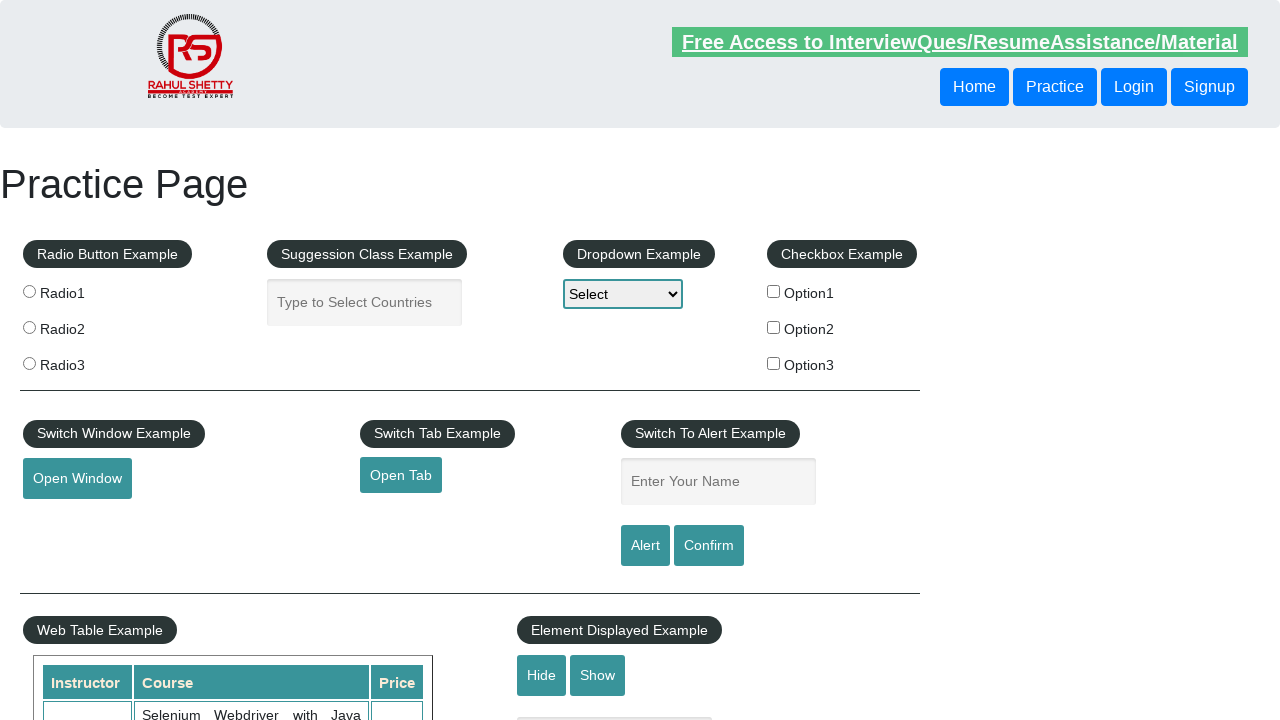